Tests custom radio button on Google Forms by selecting the Cần Thơ option

Starting URL: https://docs.google.com/forms/d/e/1FAIpQLSfiypnd69zhuDkjKgqvpID9kwO29UCzeCVrGGtbNPZXQok0jA/viewform

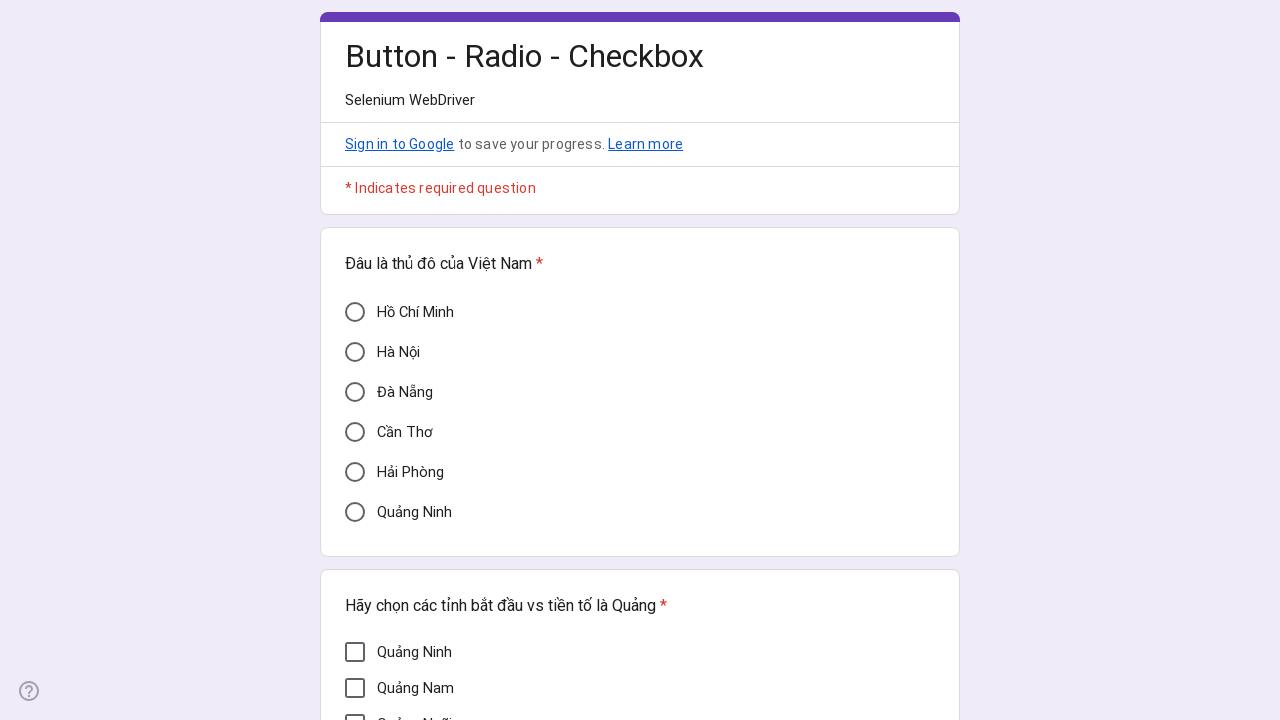

Waited 3 seconds for Google Form to load
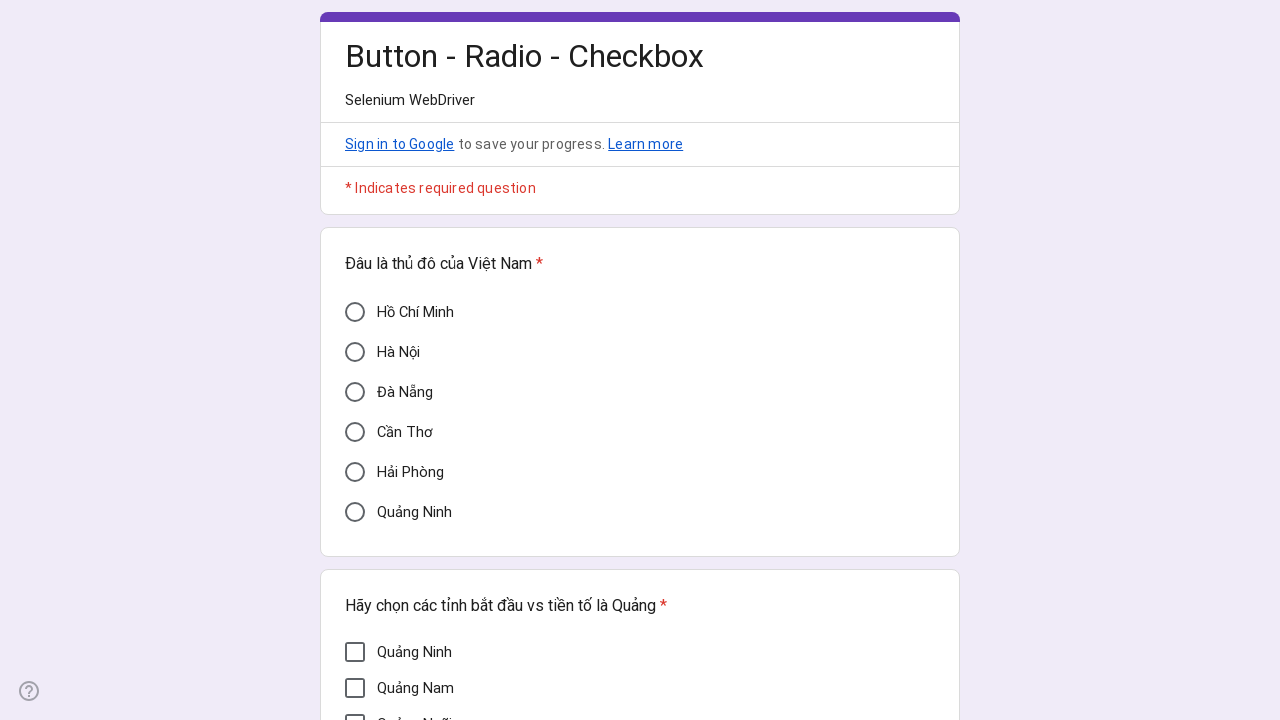

Clicked on Cần Thơ custom radio button option at (355, 432) on div[aria-label='Cần Thơ']
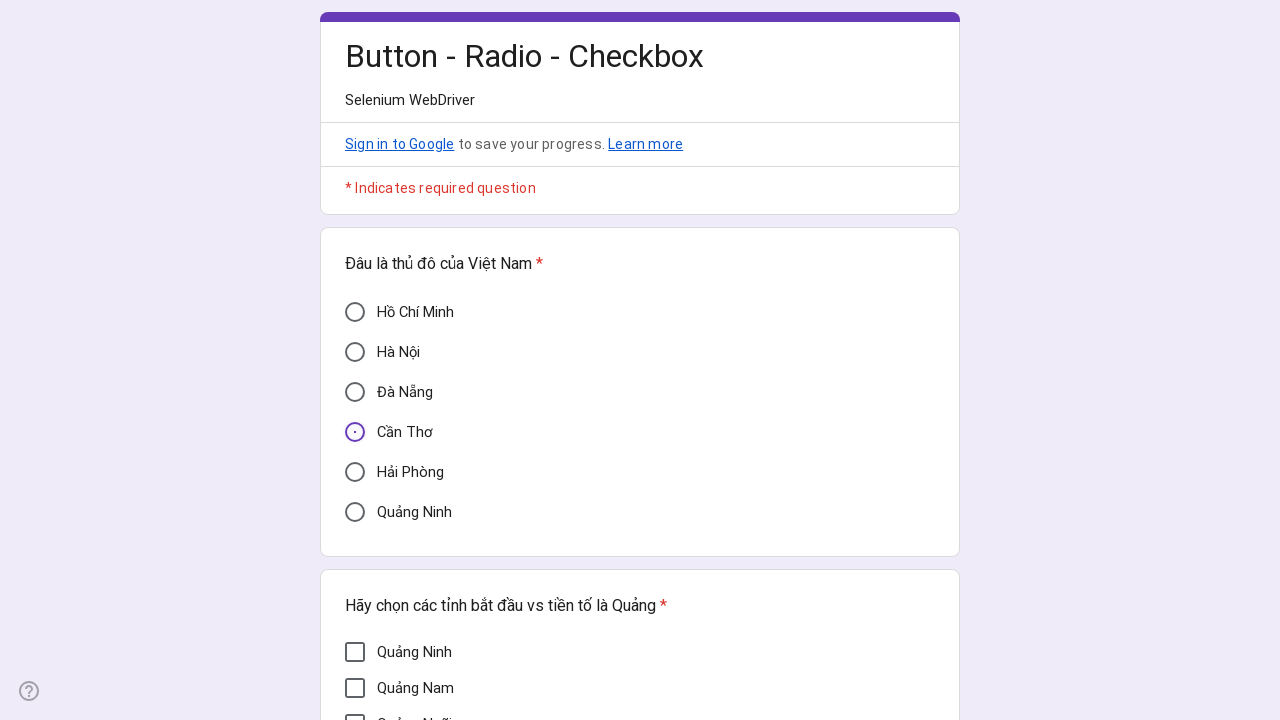

Verified that Cần Thơ radio button is selected
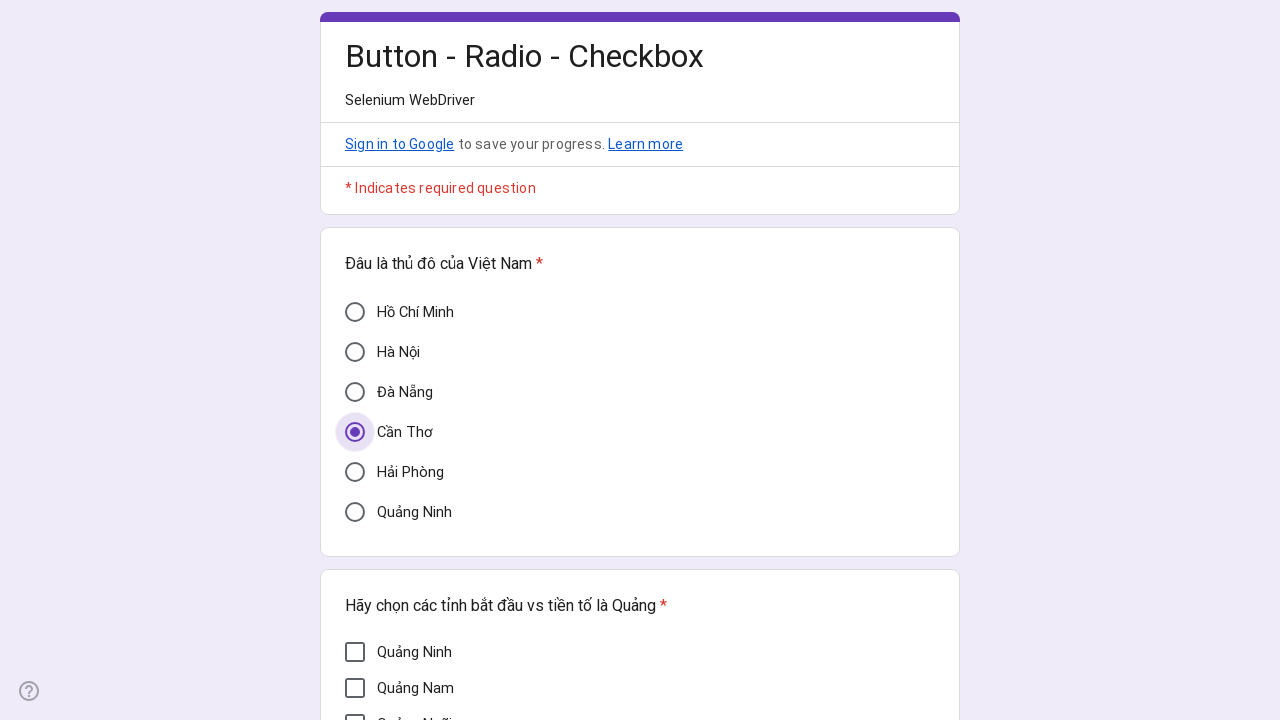

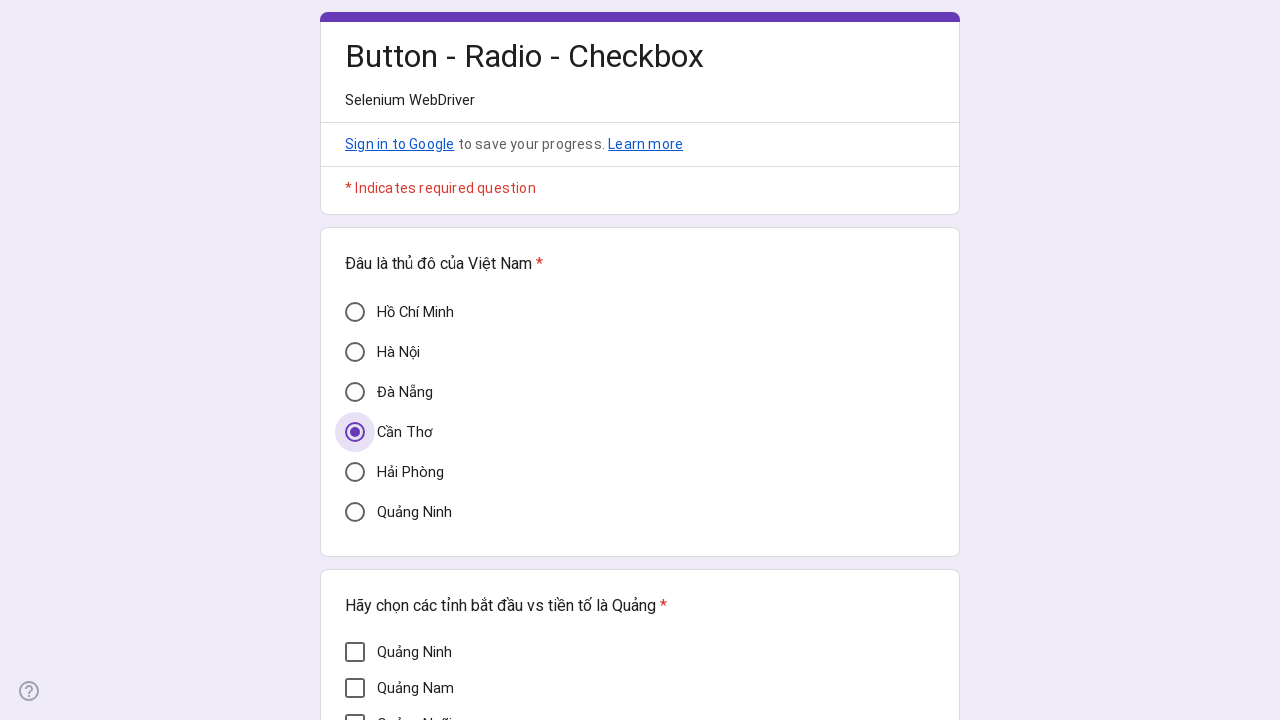